Tests hover functionality by moving the mouse over an avatar element and verifying that the caption becomes visible

Starting URL: http://the-internet.herokuapp.com/hovers

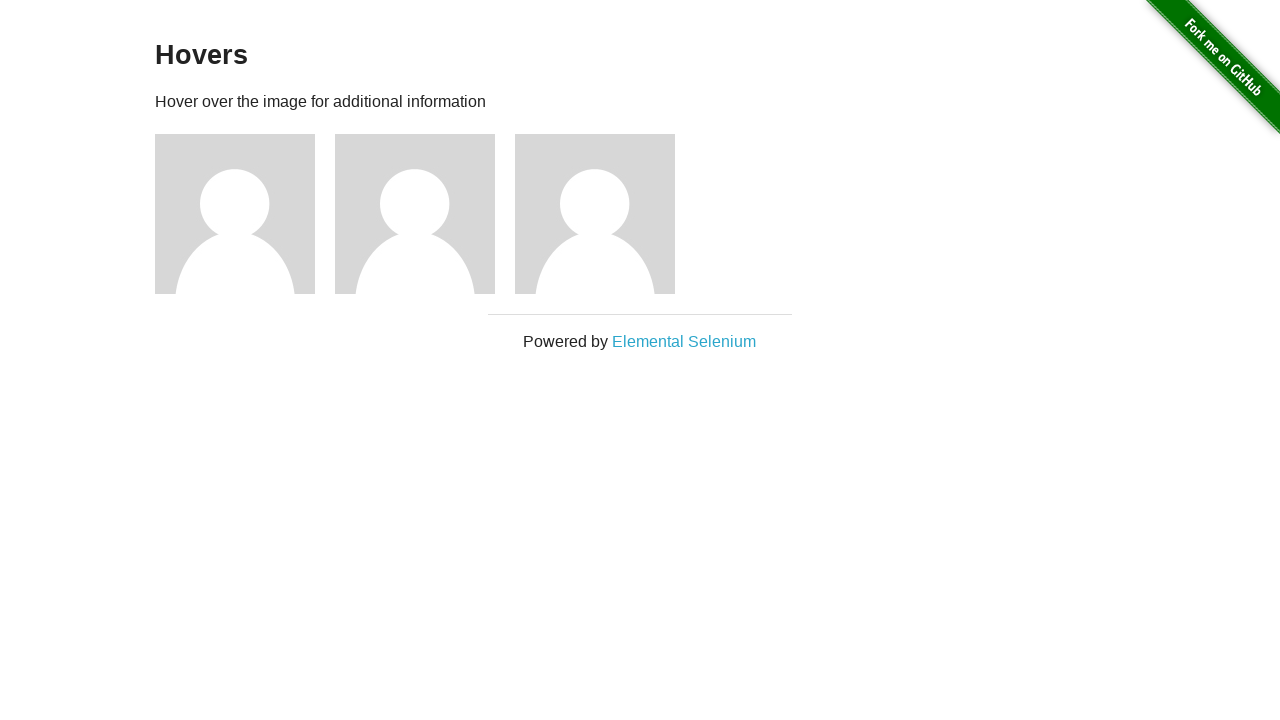

Hovered over the first avatar figure at (245, 214) on .figure
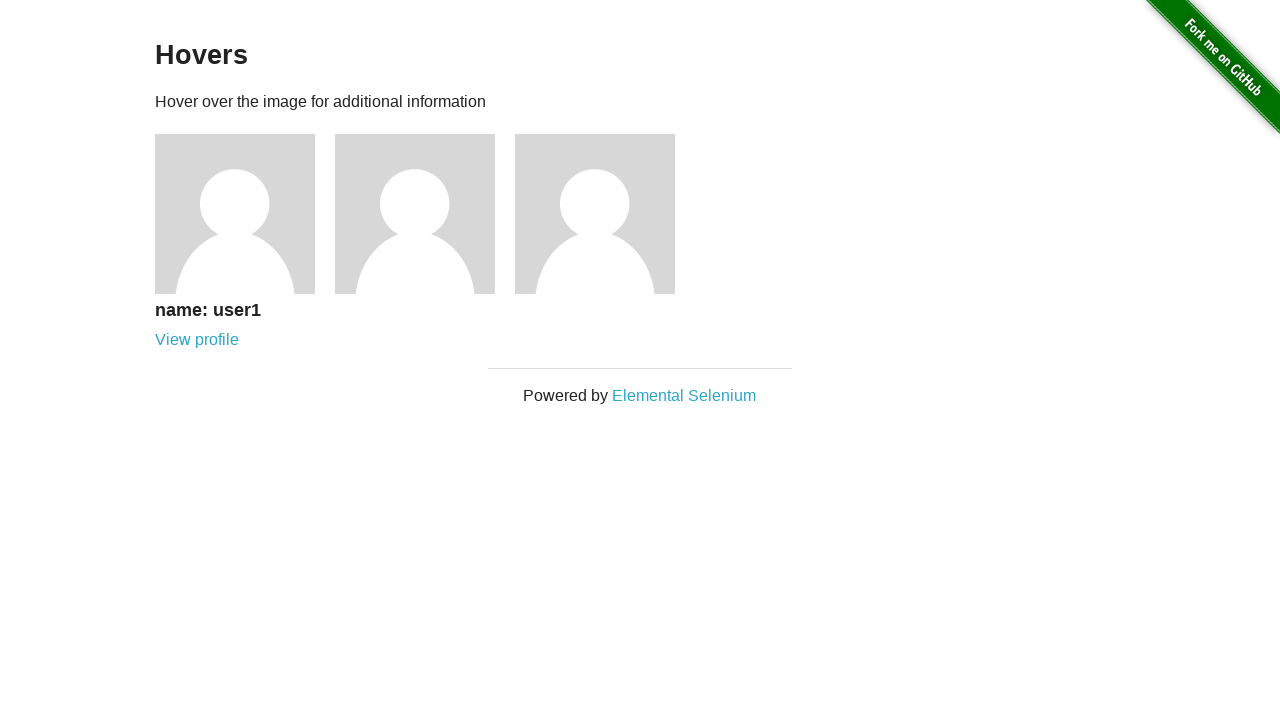

Verified that the caption became visible after hover
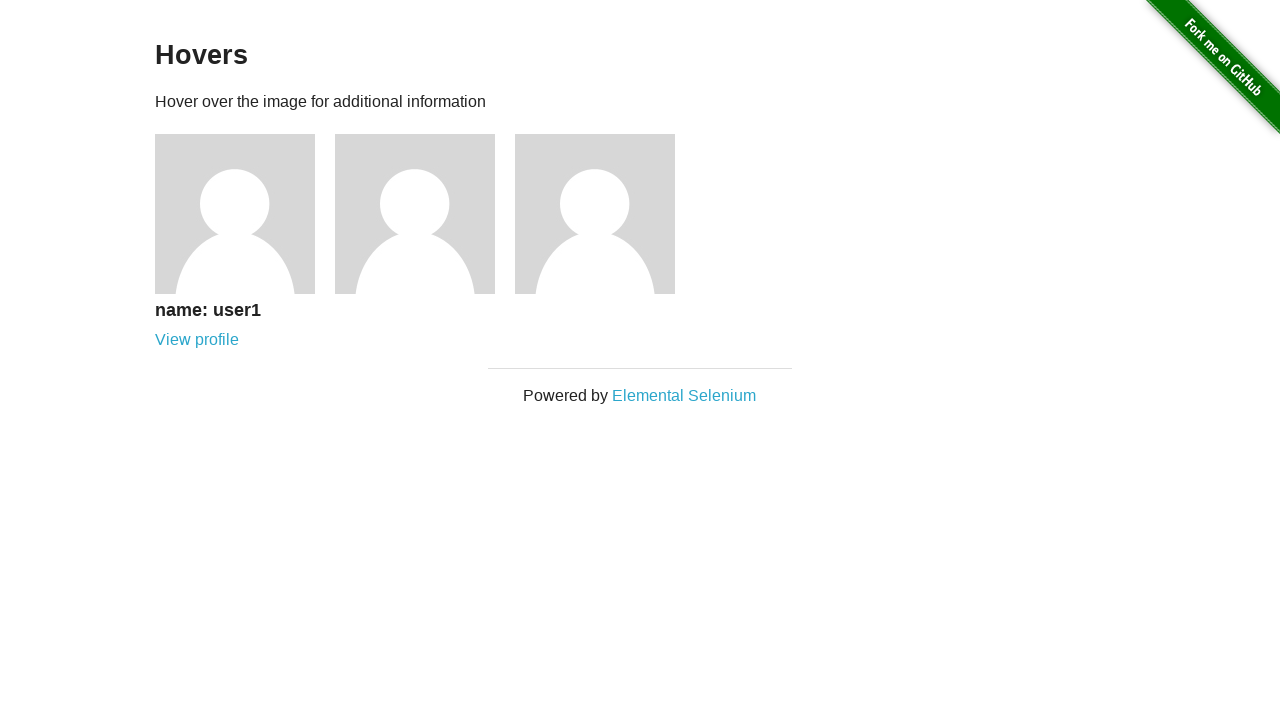

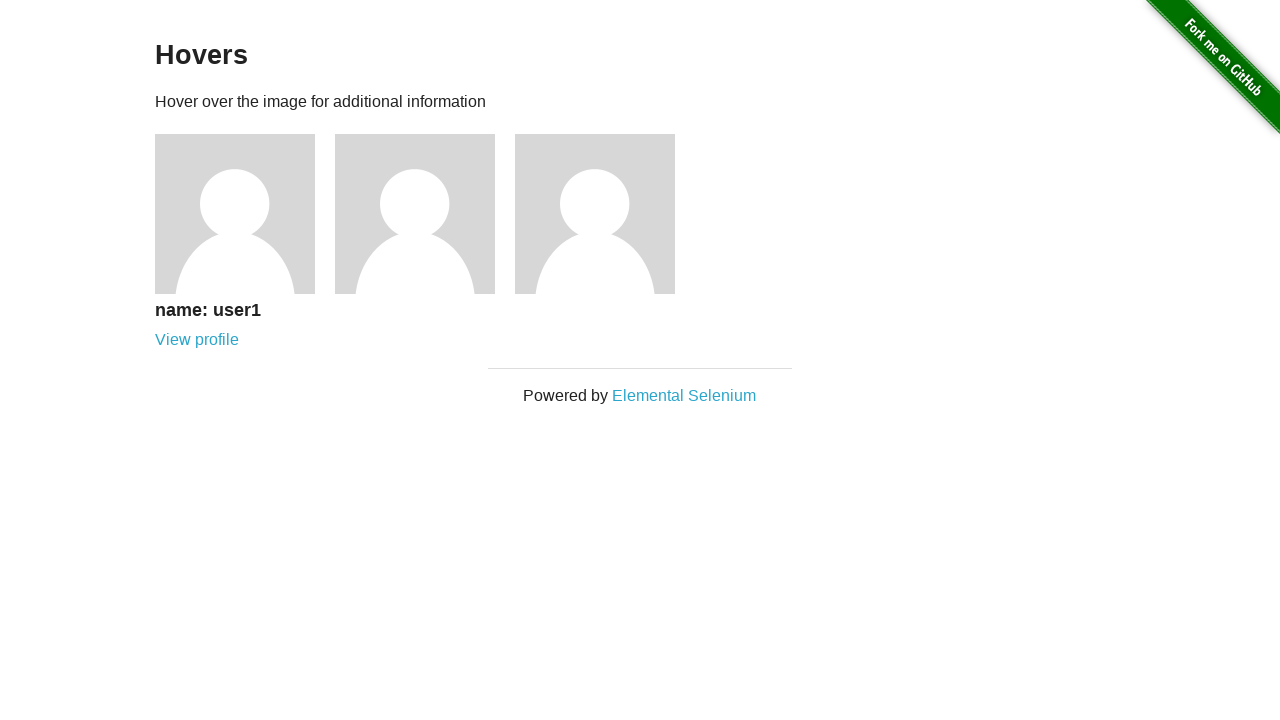